Tests the Email field validation by entering various invalid email formats and verifying the form shows validation errors when submitted

Starting URL: https://docs.google.com/forms/d/e/1FAIpQLScVG7idLWR8sxNQygSnLuhehUNVFti0FnVviWCSjDh-JNhsMA/viewform?usp=sf_link

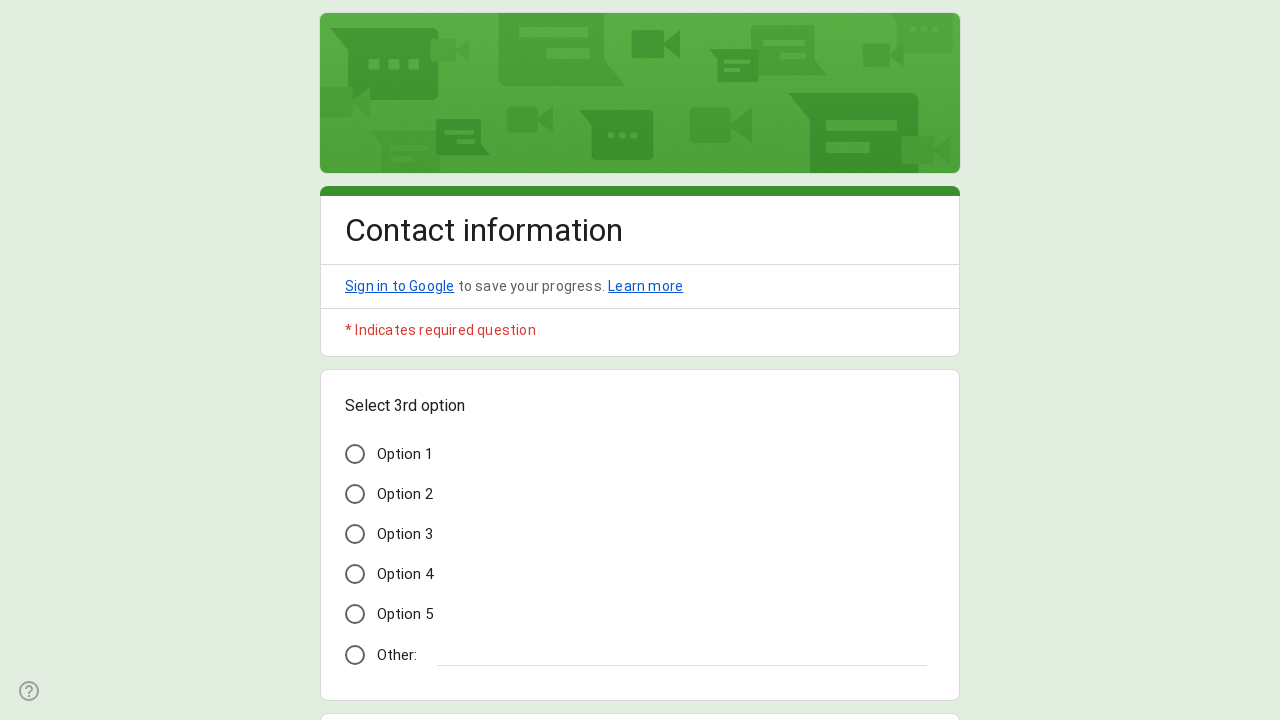

Waited for Submit button to load
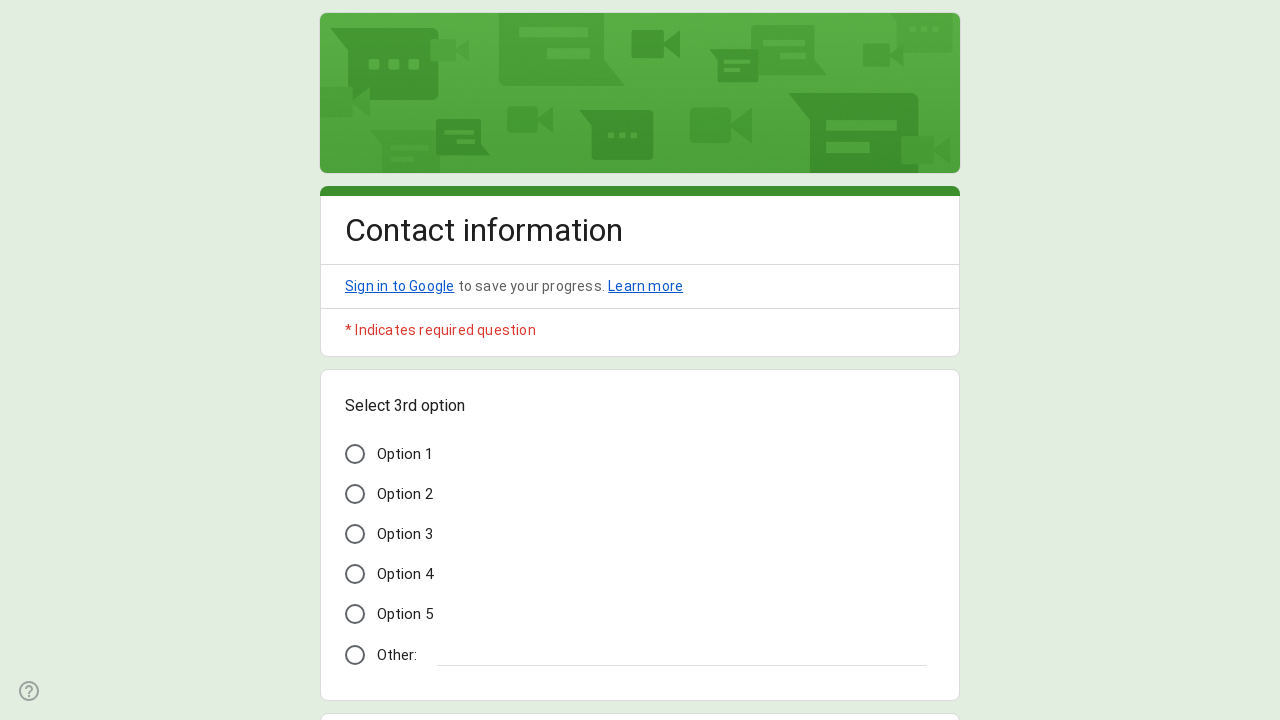

Filled email field with ' ' on xpath=//*[@id='mG61Hd']/div[2]/div/div[2]/div[3]/div/div/div[2]/div/div[1]/div/d
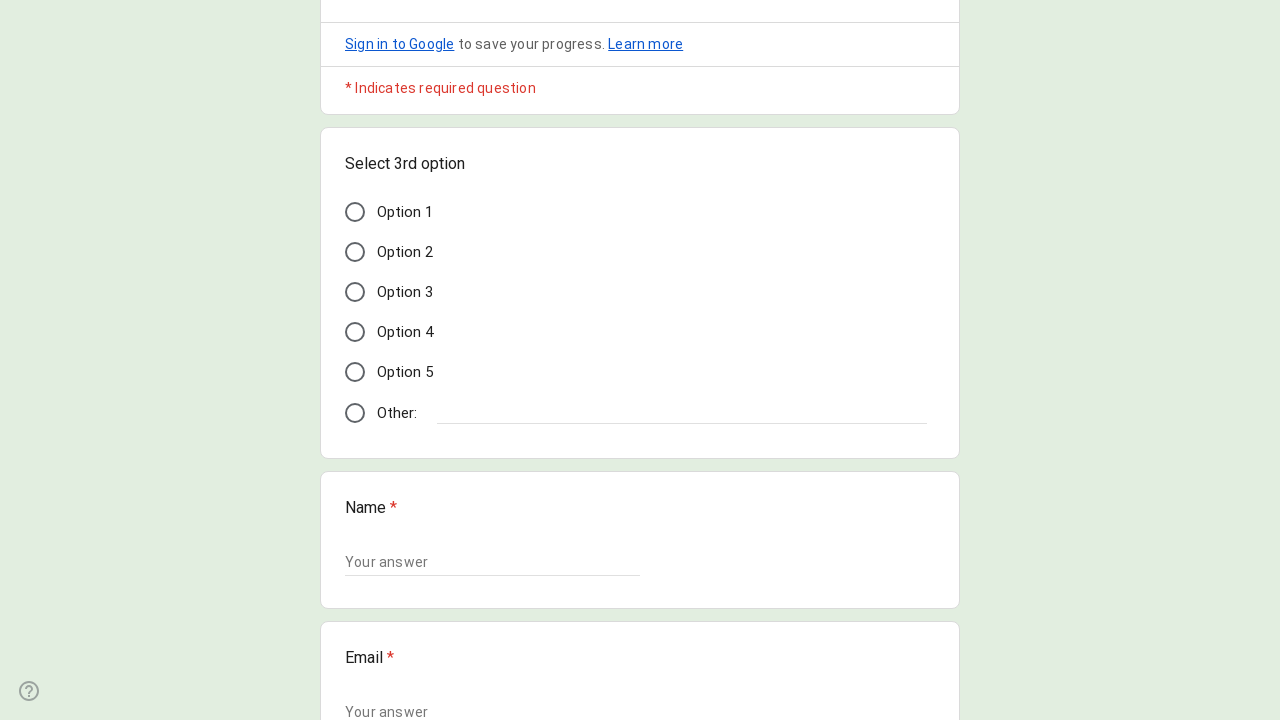

Clicked Submit button to trigger validation at (369, 533) on xpath=//*[@id='mG61Hd']/div[2]/div/div[3]/div[1]/div/div/span
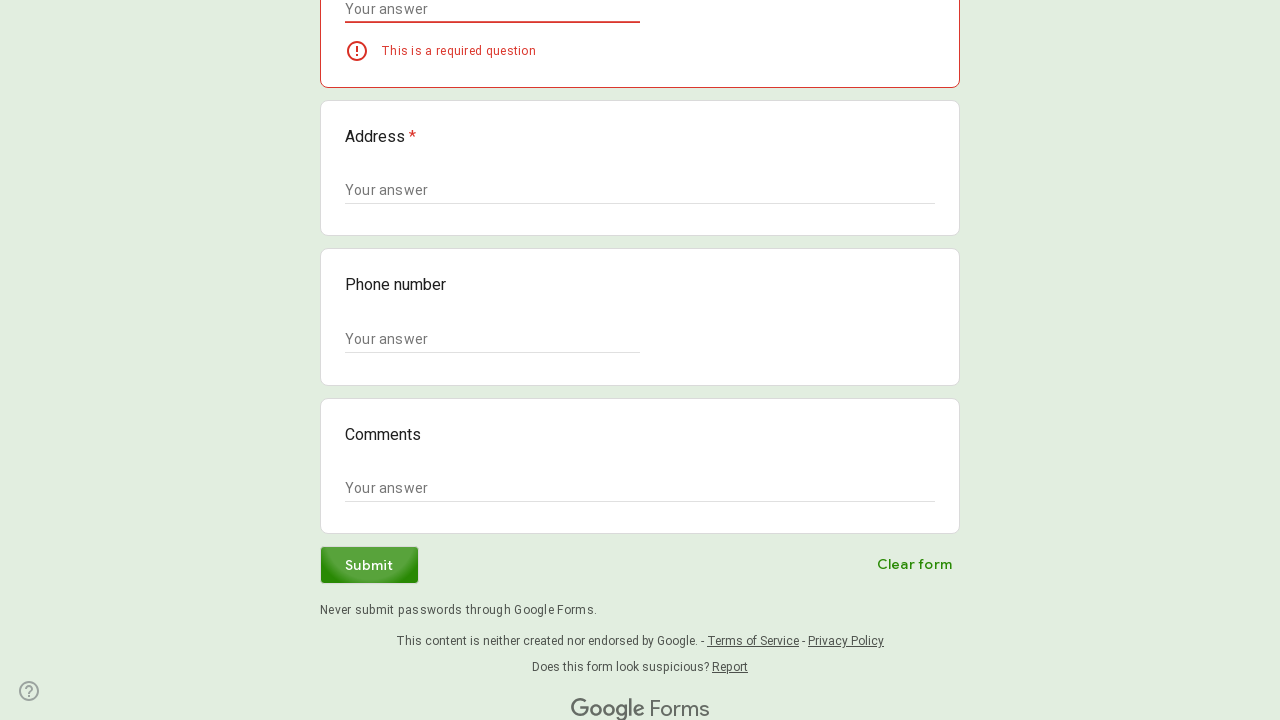

Waited 500ms for validation error to appear
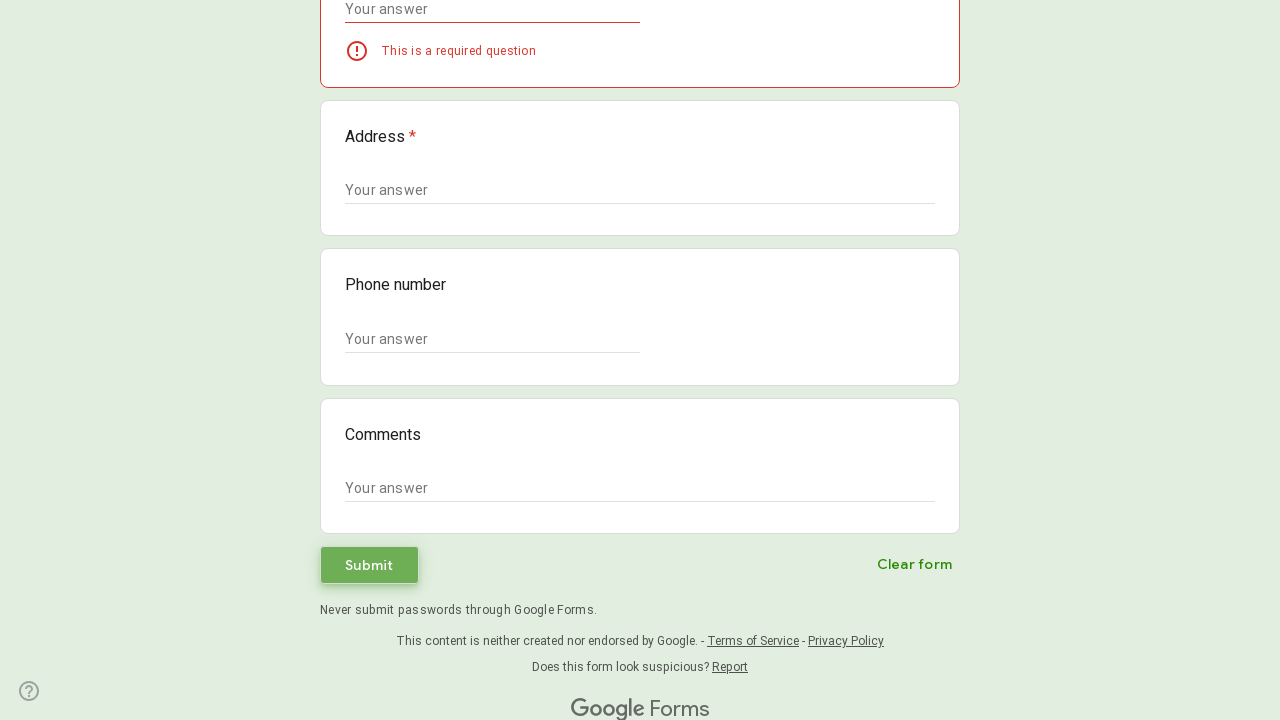

Cleared email field for next test iteration on xpath=//*[@id='mG61Hd']/div[2]/div/div[2]/div[3]/div/div/div[2]/div/div[1]/div/d
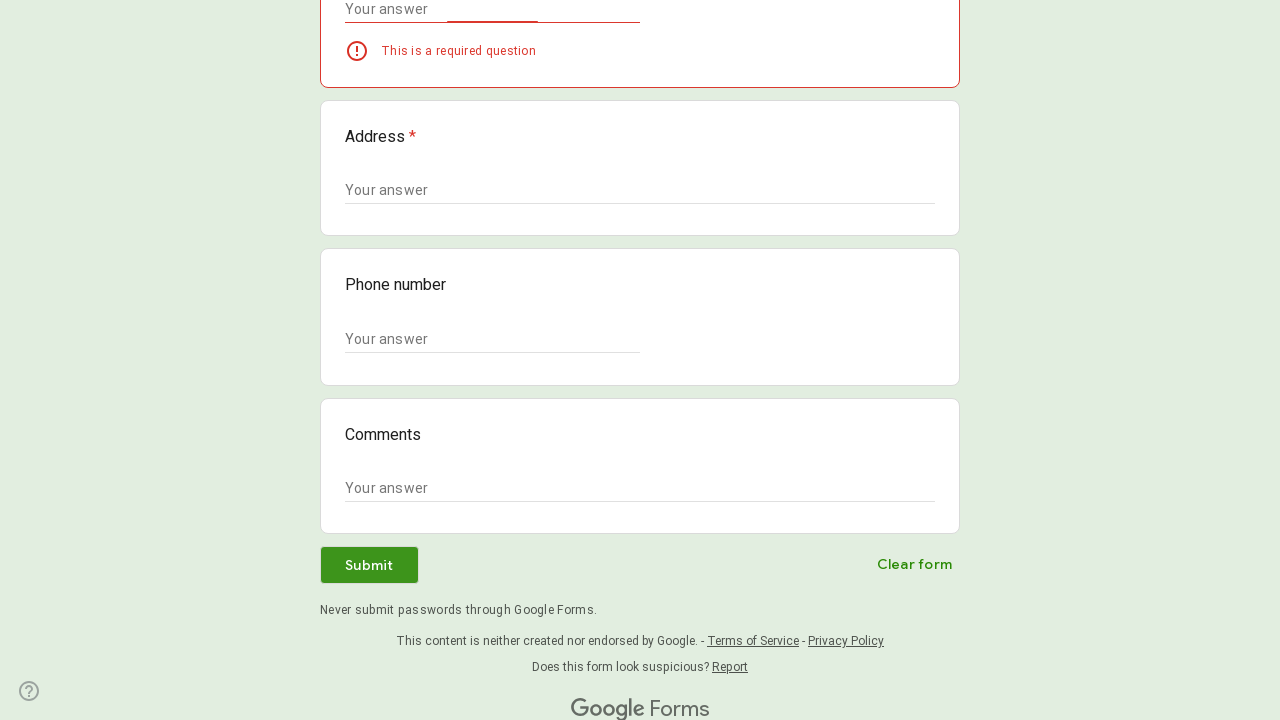

Filled email field with '@' on xpath=//*[@id='mG61Hd']/div[2]/div/div[2]/div[3]/div/div/div[2]/div/div[1]/div/d
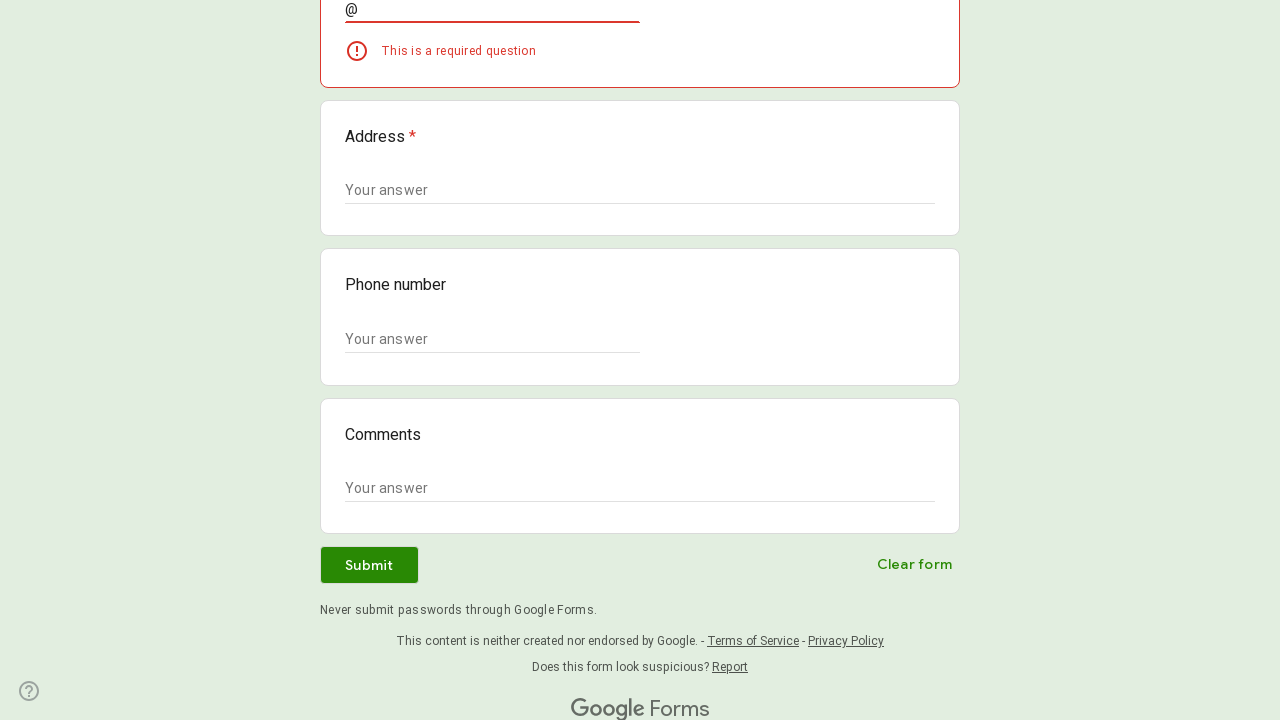

Clicked Submit button to trigger validation at (369, 565) on xpath=//*[@id='mG61Hd']/div[2]/div/div[3]/div[1]/div/div/span
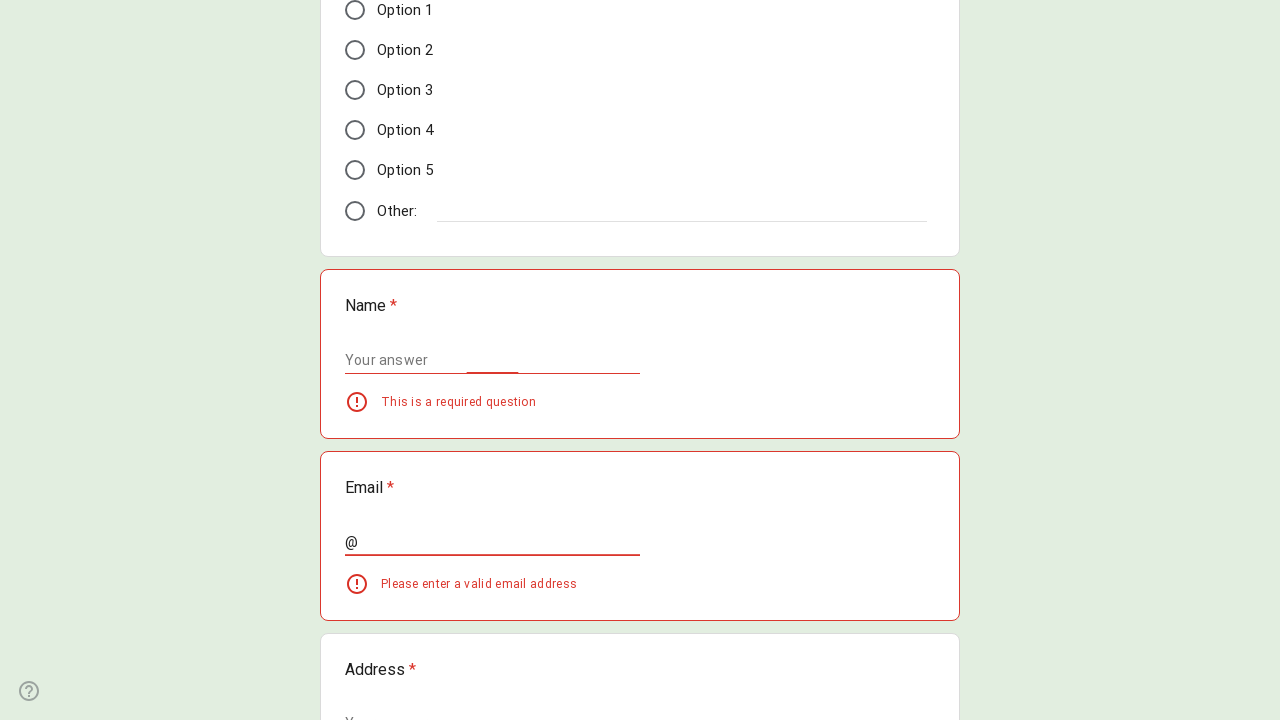

Waited 500ms for validation error to appear
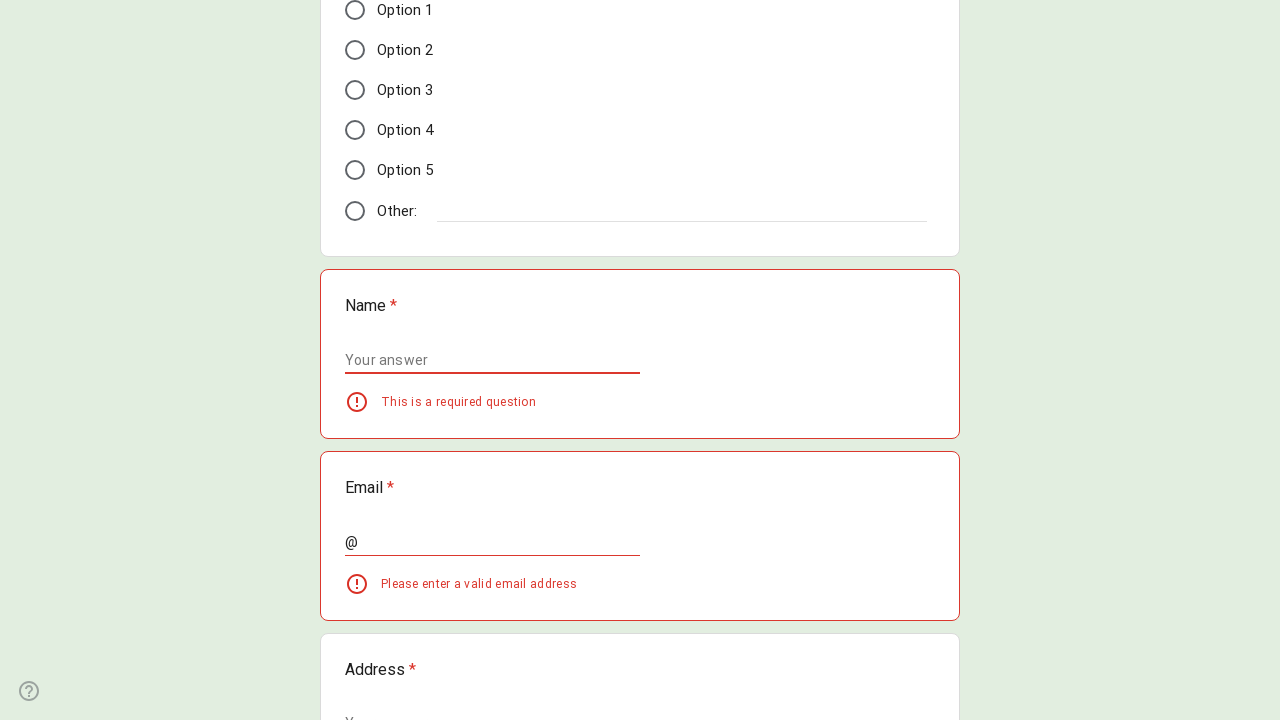

Cleared email field for next test iteration on xpath=//*[@id='mG61Hd']/div[2]/div/div[2]/div[3]/div/div/div[2]/div/div[1]/div/d
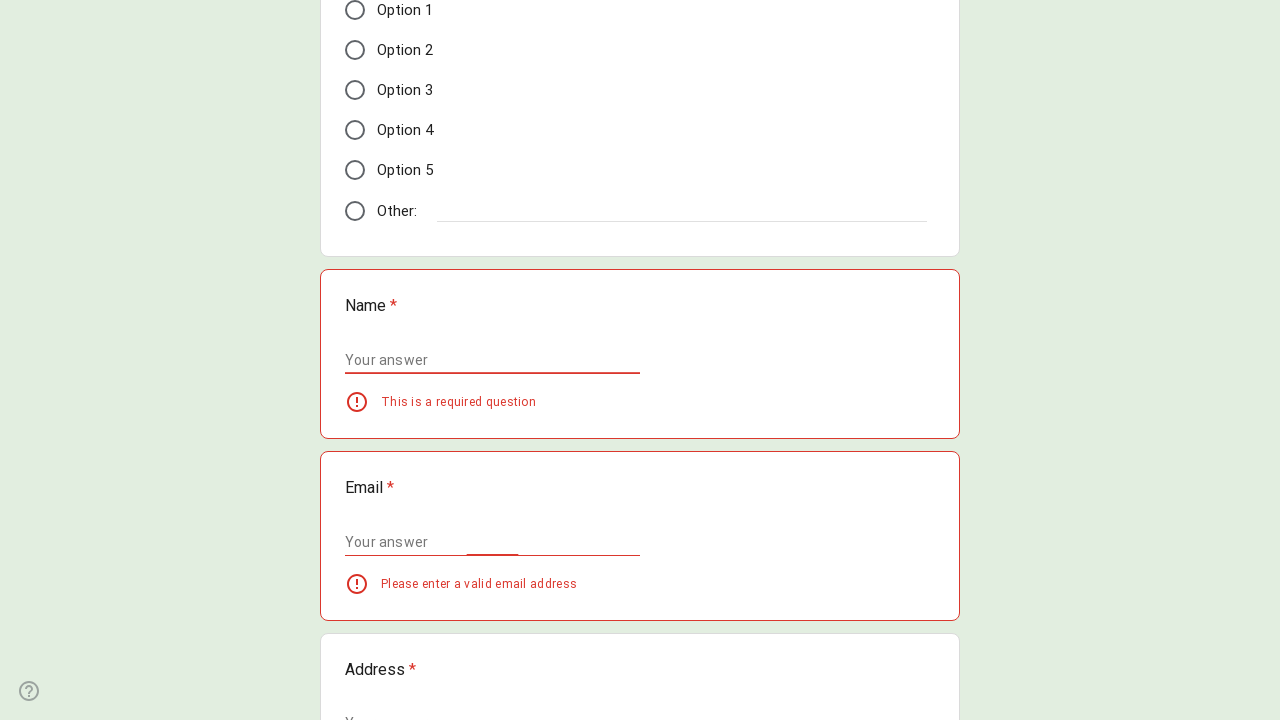

Filled email field with ' @.ru' on xpath=//*[@id='mG61Hd']/div[2]/div/div[2]/div[3]/div/div/div[2]/div/div[1]/div/d
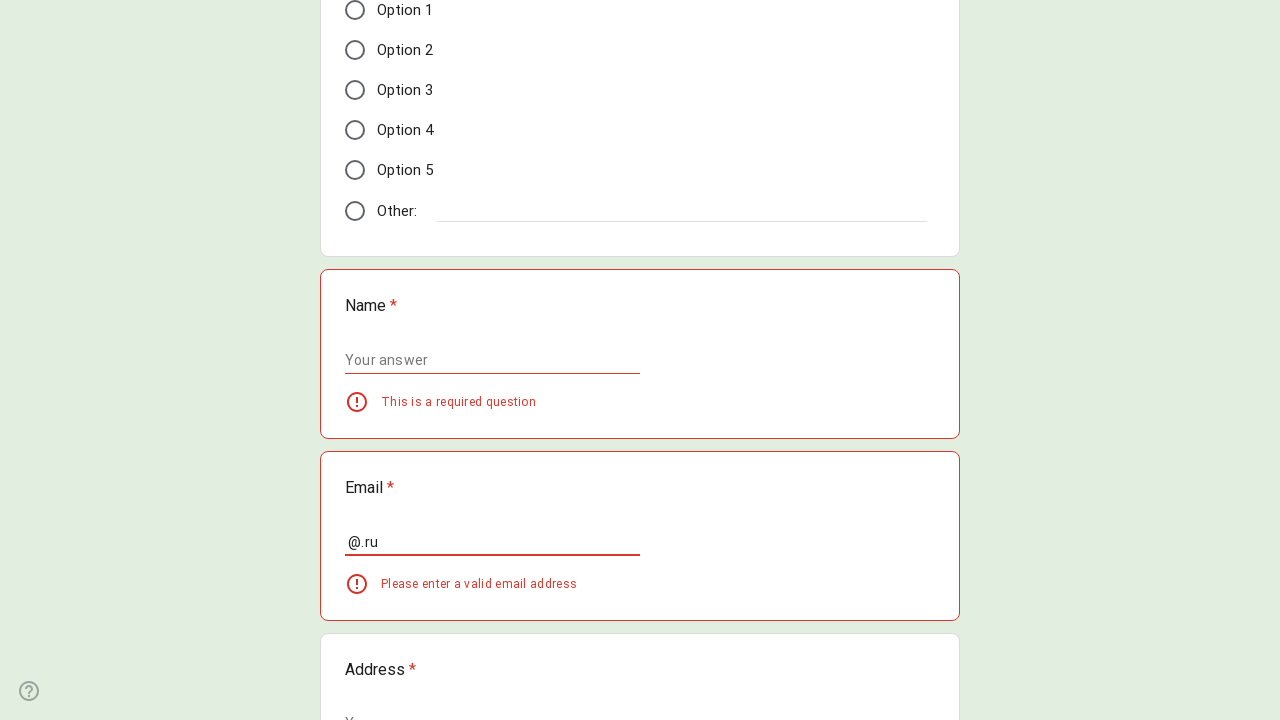

Clicked Submit button to trigger validation at (369, 533) on xpath=//*[@id='mG61Hd']/div[2]/div/div[3]/div[1]/div/div/span
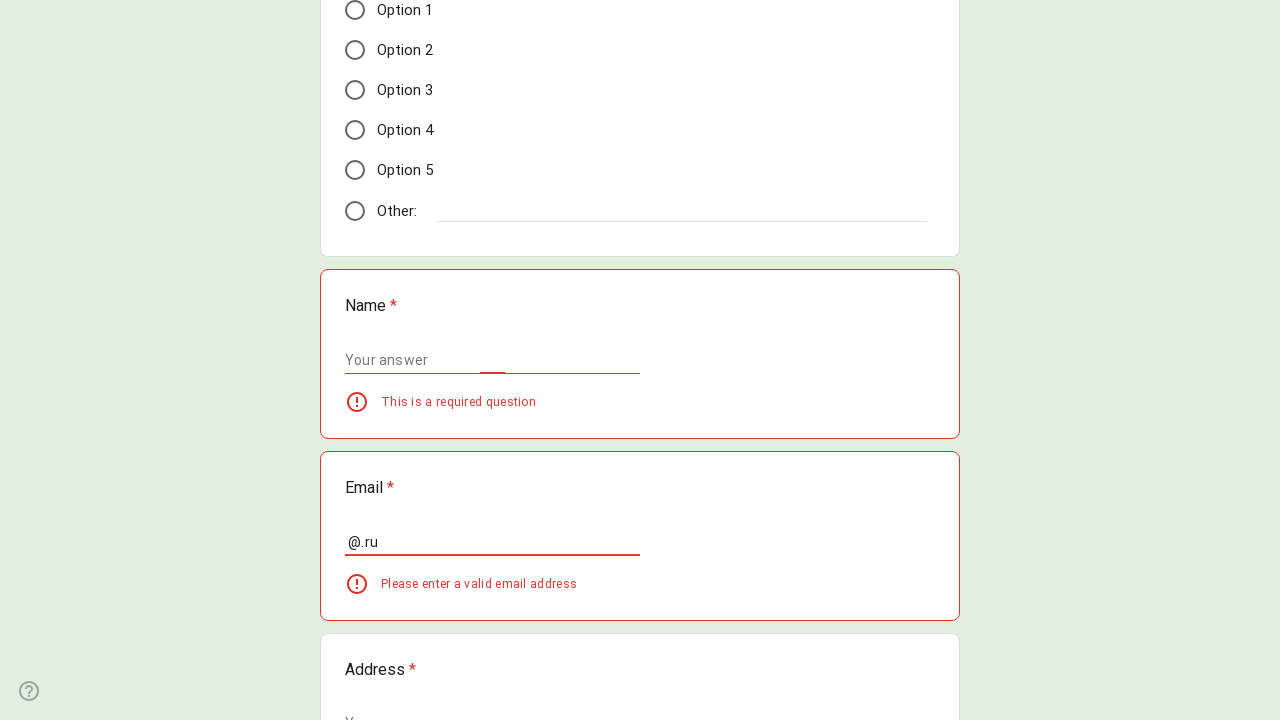

Waited 500ms for validation error to appear
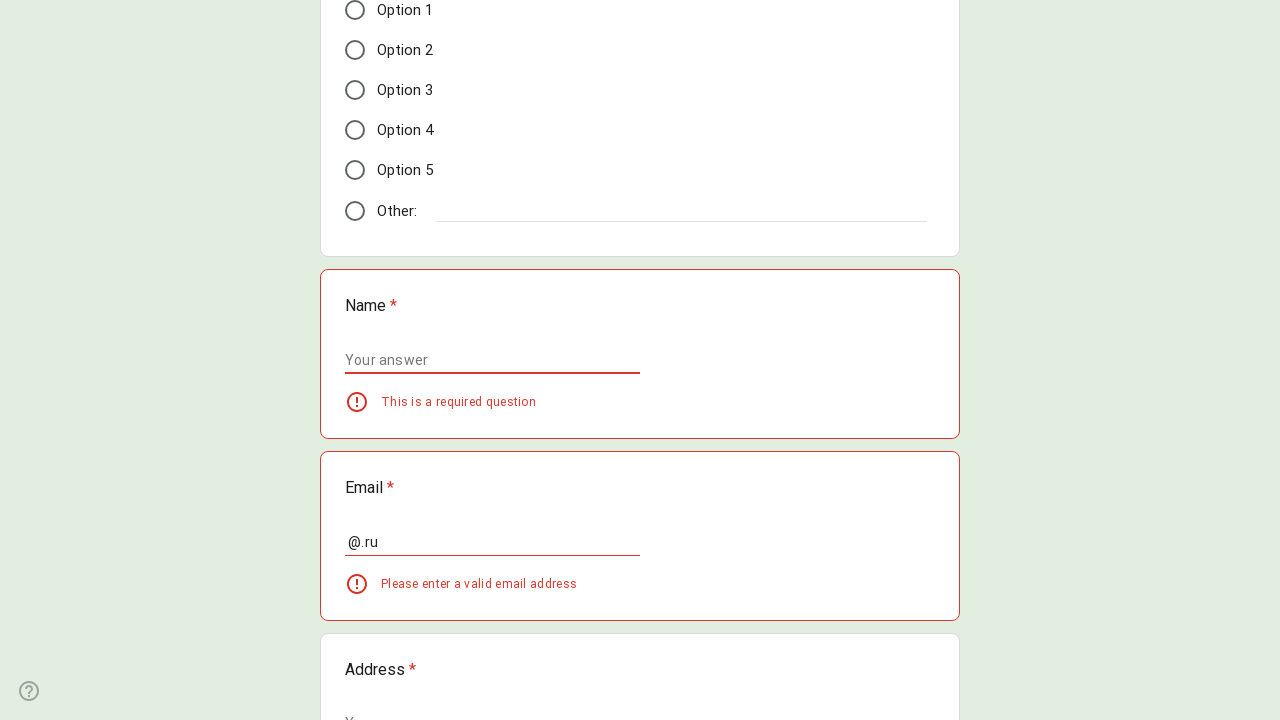

Cleared email field for next test iteration on xpath=//*[@id='mG61Hd']/div[2]/div/div[2]/div[3]/div/div/div[2]/div/div[1]/div/d
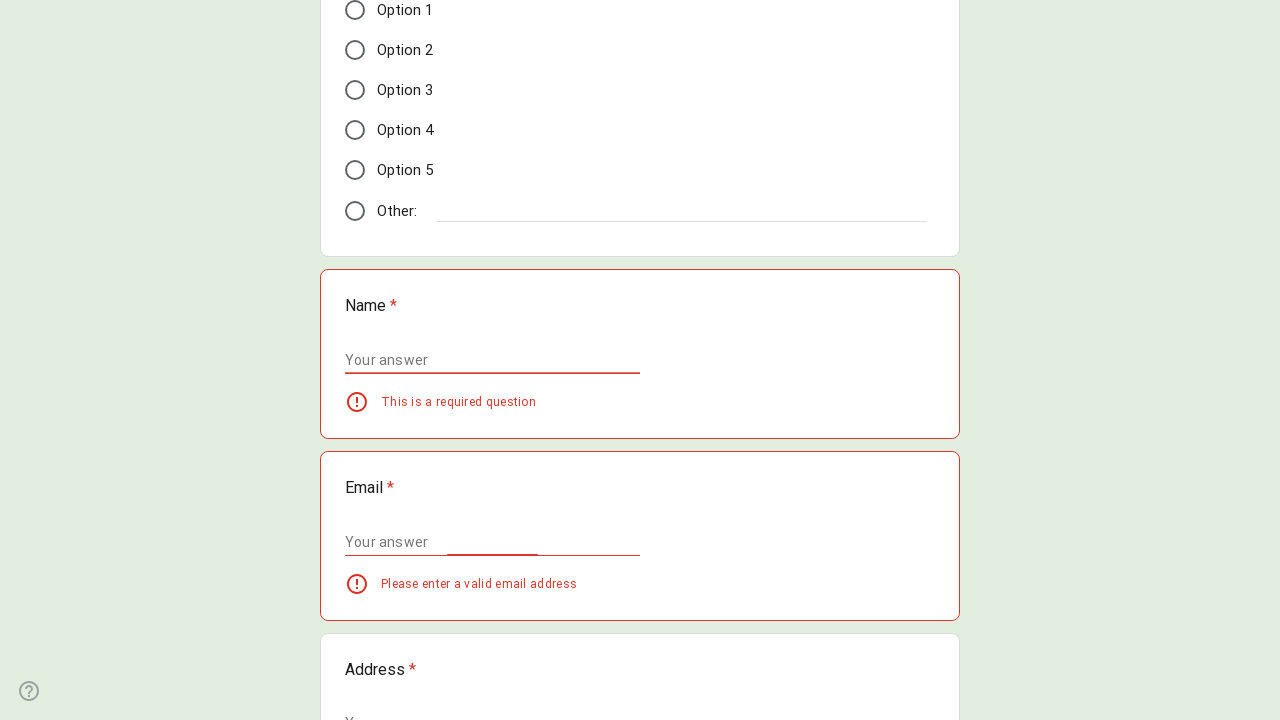

Filled email field with '.x' on xpath=//*[@id='mG61Hd']/div[2]/div/div[2]/div[3]/div/div/div[2]/div/div[1]/div/d
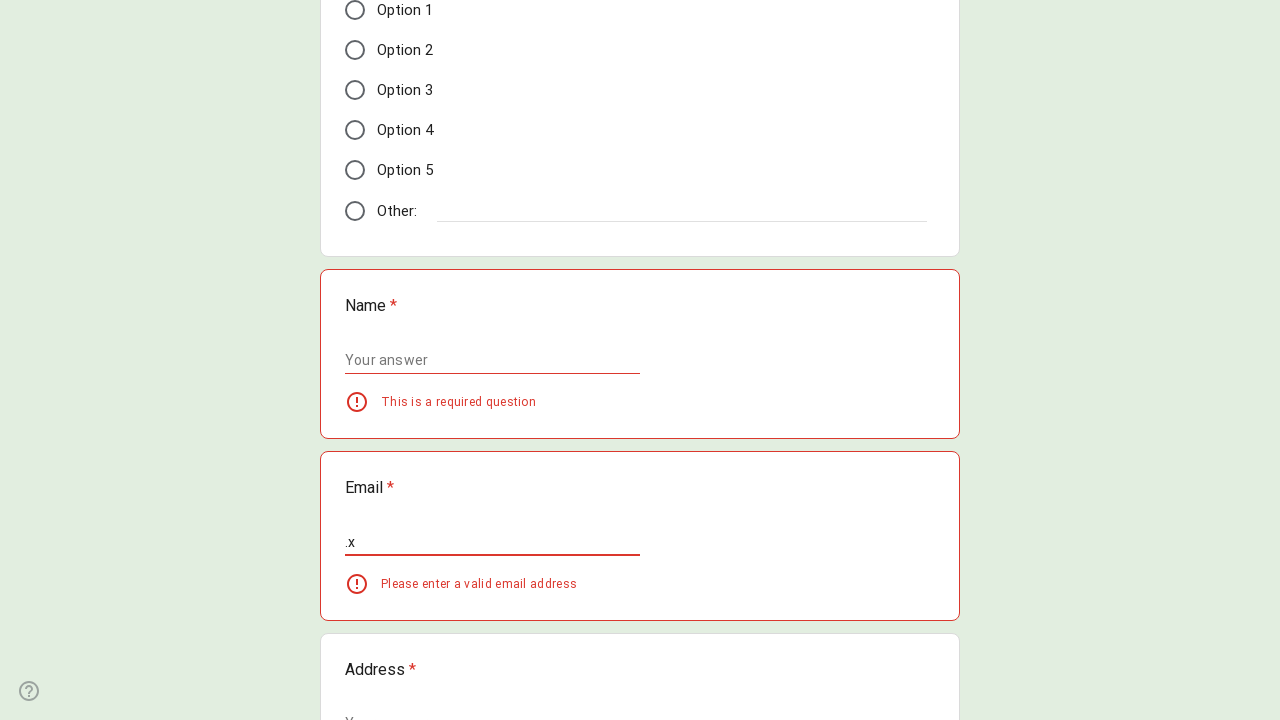

Clicked Submit button to trigger validation at (369, 533) on xpath=//*[@id='mG61Hd']/div[2]/div/div[3]/div[1]/div/div/span
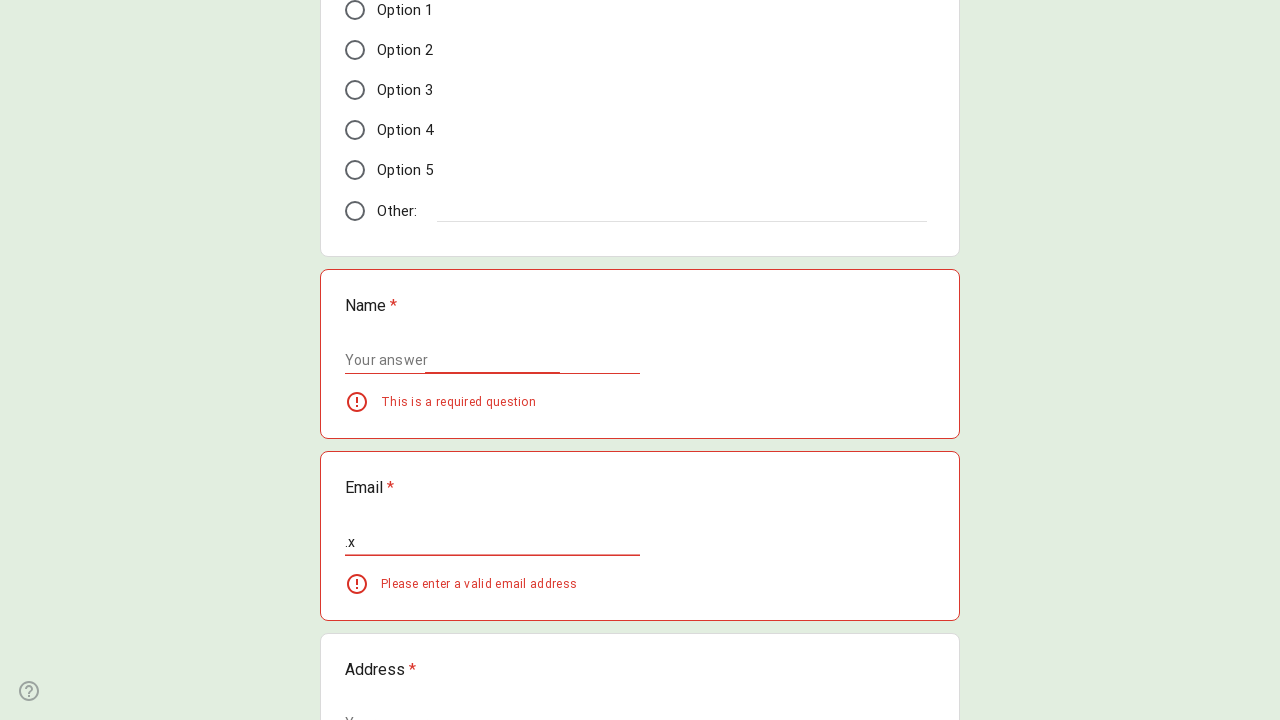

Waited 500ms for validation error to appear
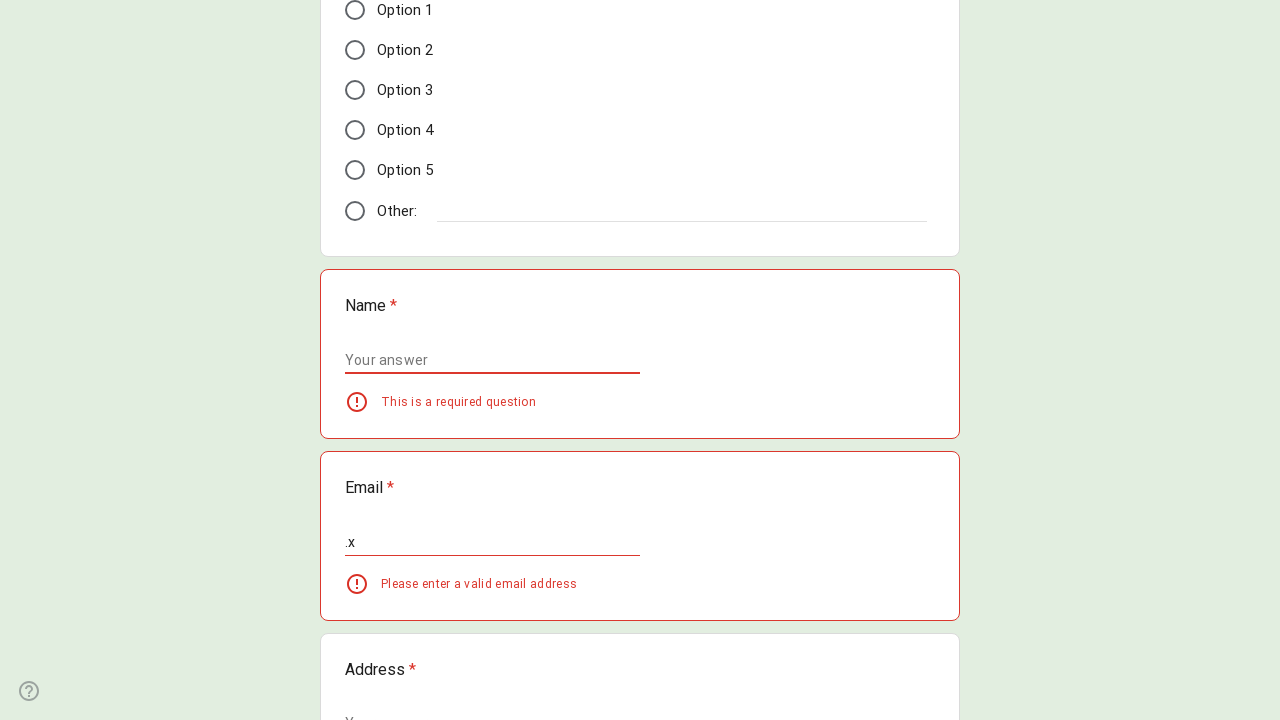

Cleared email field for next test iteration on xpath=//*[@id='mG61Hd']/div[2]/div/div[2]/div[3]/div/div/div[2]/div/div[1]/div/d
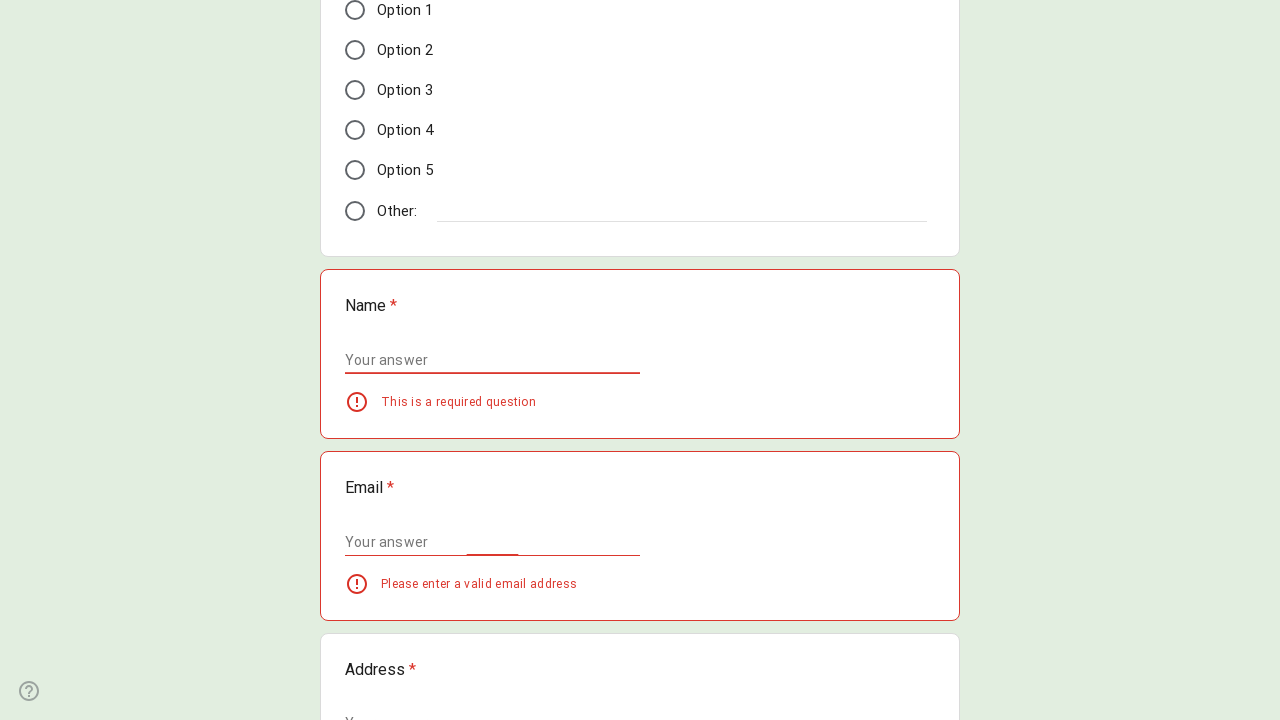

Filled email field with 'empty' on xpath=//*[@id='mG61Hd']/div[2]/div/div[2]/div[3]/div/div/div[2]/div/div[1]/div/d
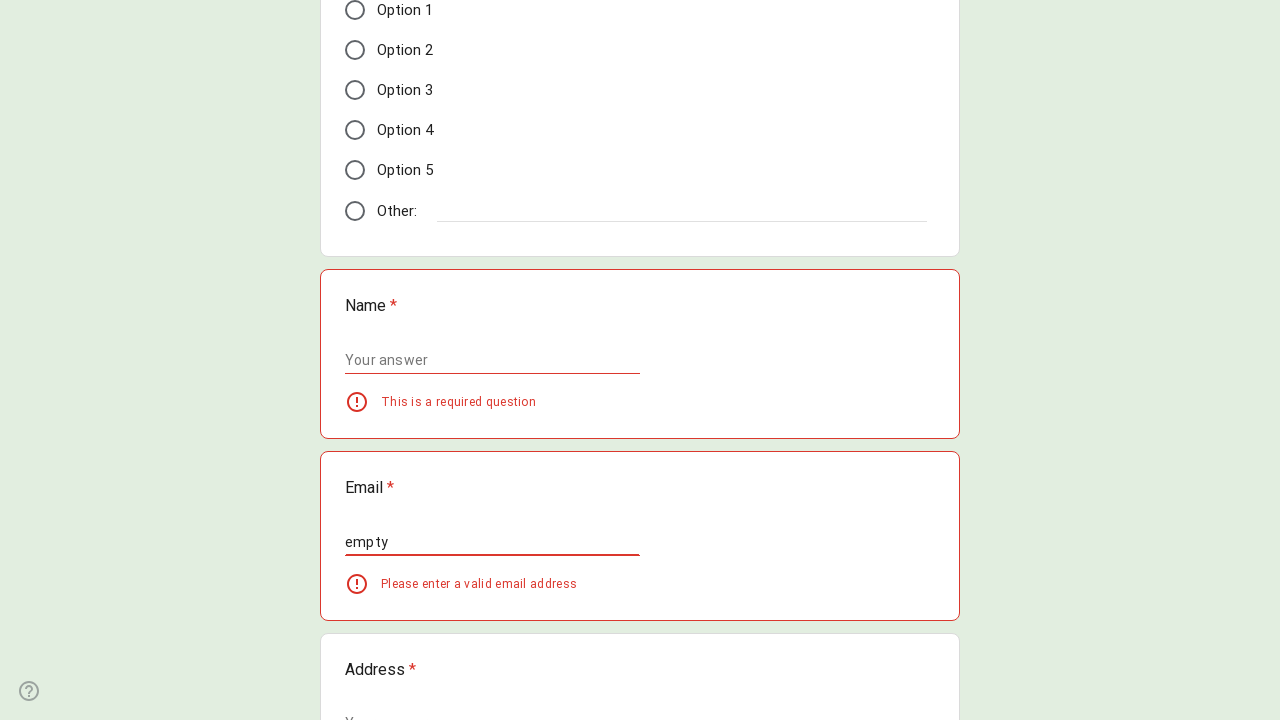

Clicked Submit button to trigger validation at (369, 533) on xpath=//*[@id='mG61Hd']/div[2]/div/div[3]/div[1]/div/div/span
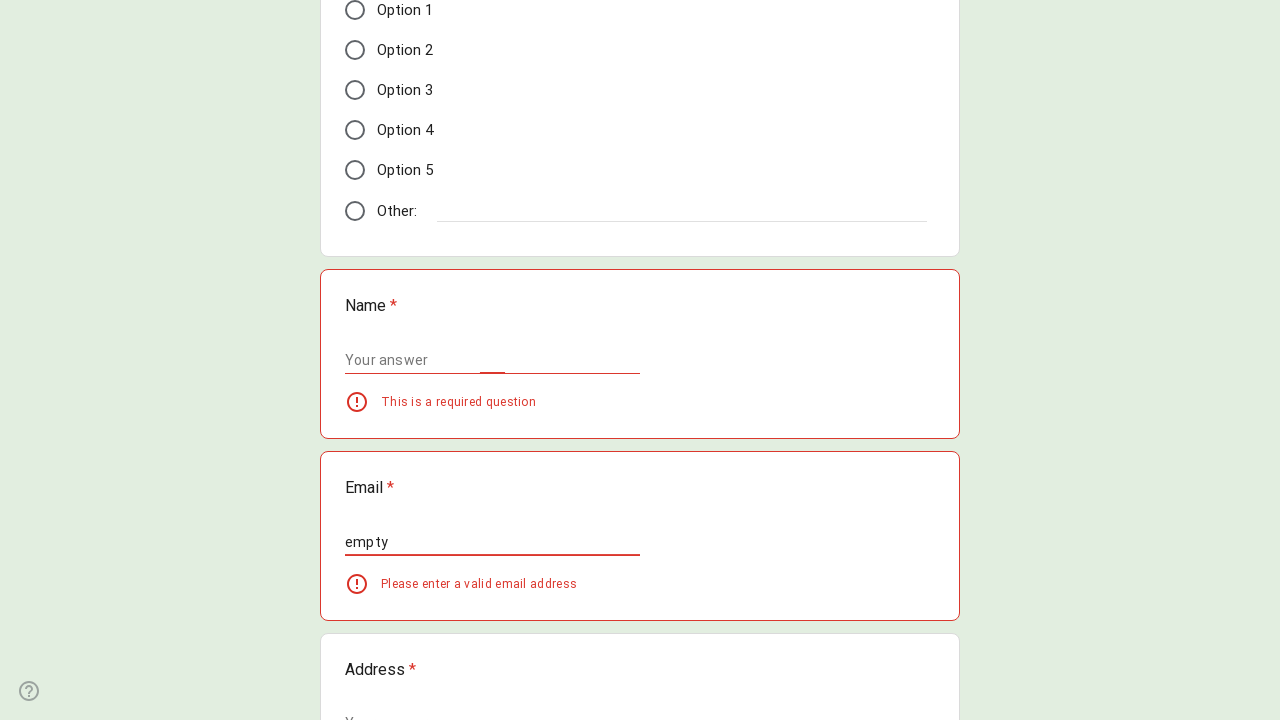

Waited 500ms for validation error to appear
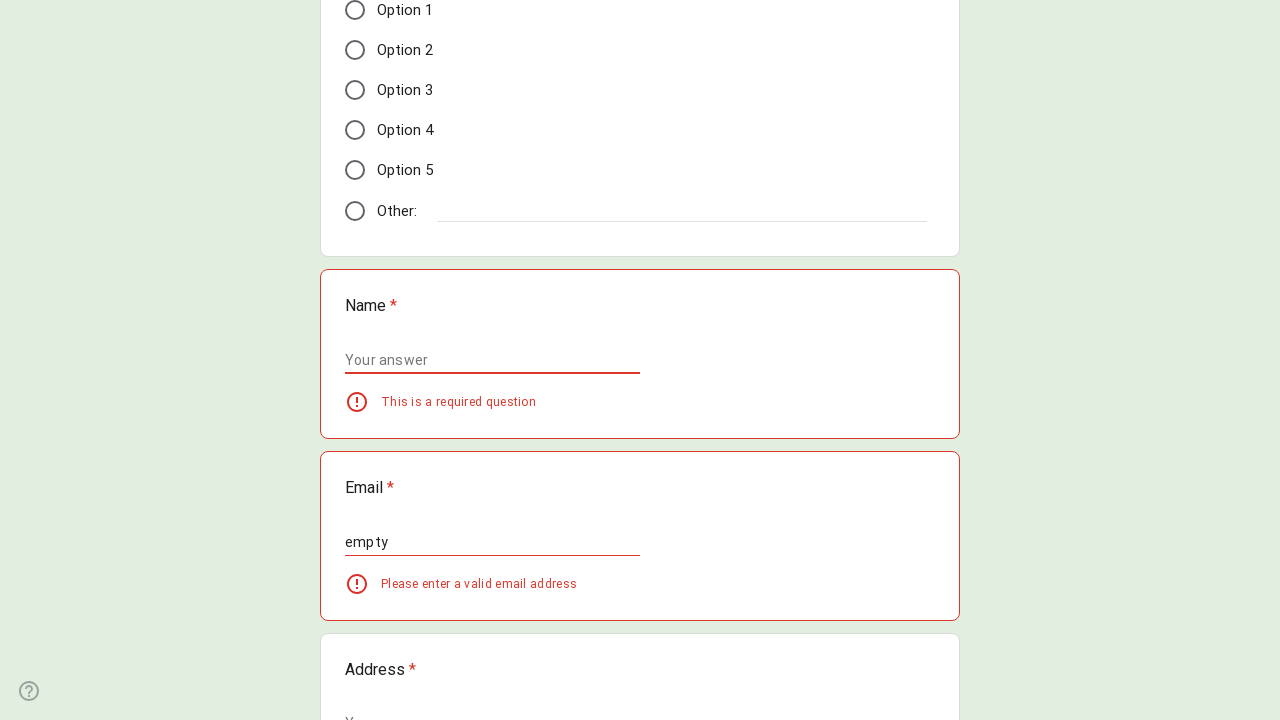

Cleared email field for next test iteration on xpath=//*[@id='mG61Hd']/div[2]/div/div[2]/div[3]/div/div/div[2]/div/div[1]/div/d
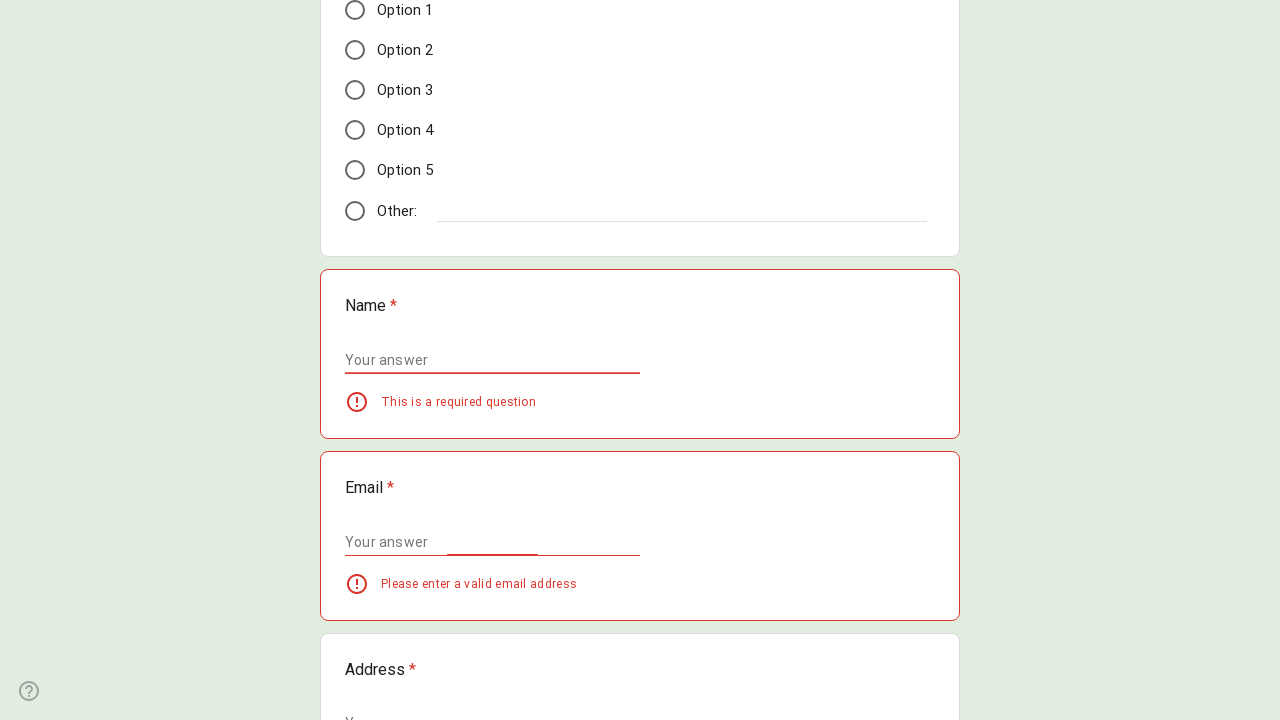

Filled email field with ' @ .  ' on xpath=//*[@id='mG61Hd']/div[2]/div/div[2]/div[3]/div/div/div[2]/div/div[1]/div/d
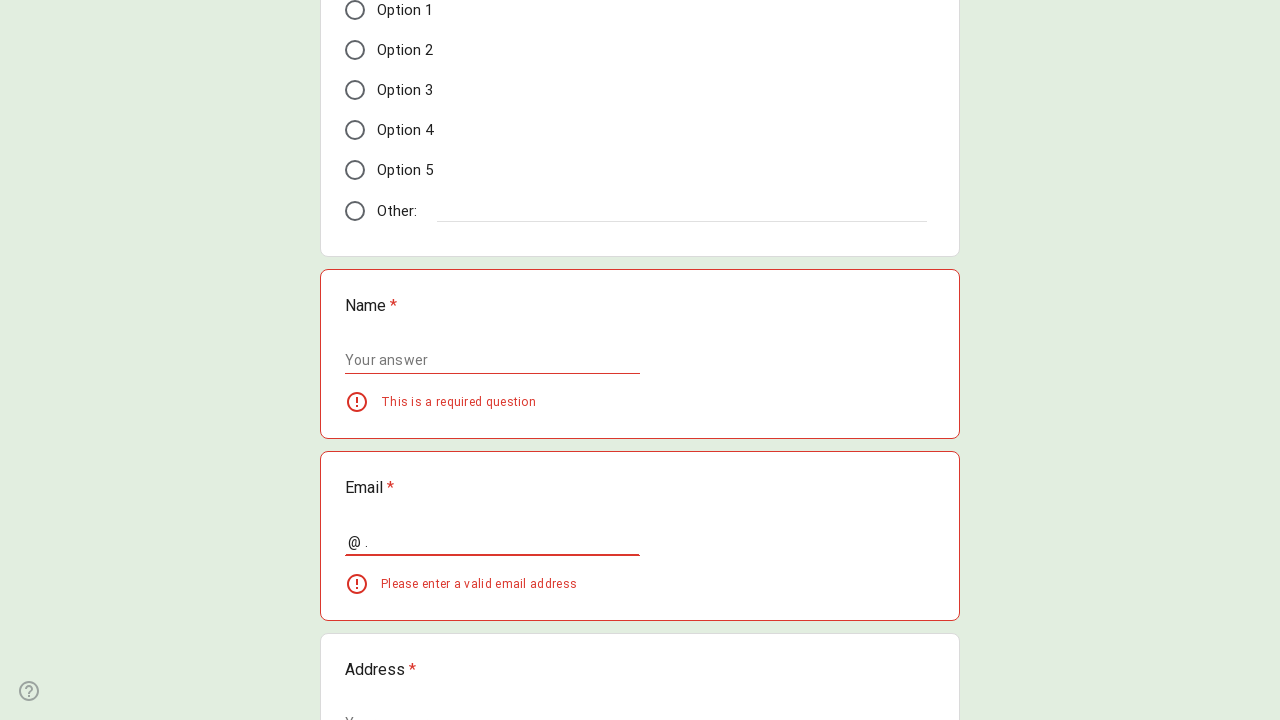

Clicked Submit button to trigger validation at (369, 533) on xpath=//*[@id='mG61Hd']/div[2]/div/div[3]/div[1]/div/div/span
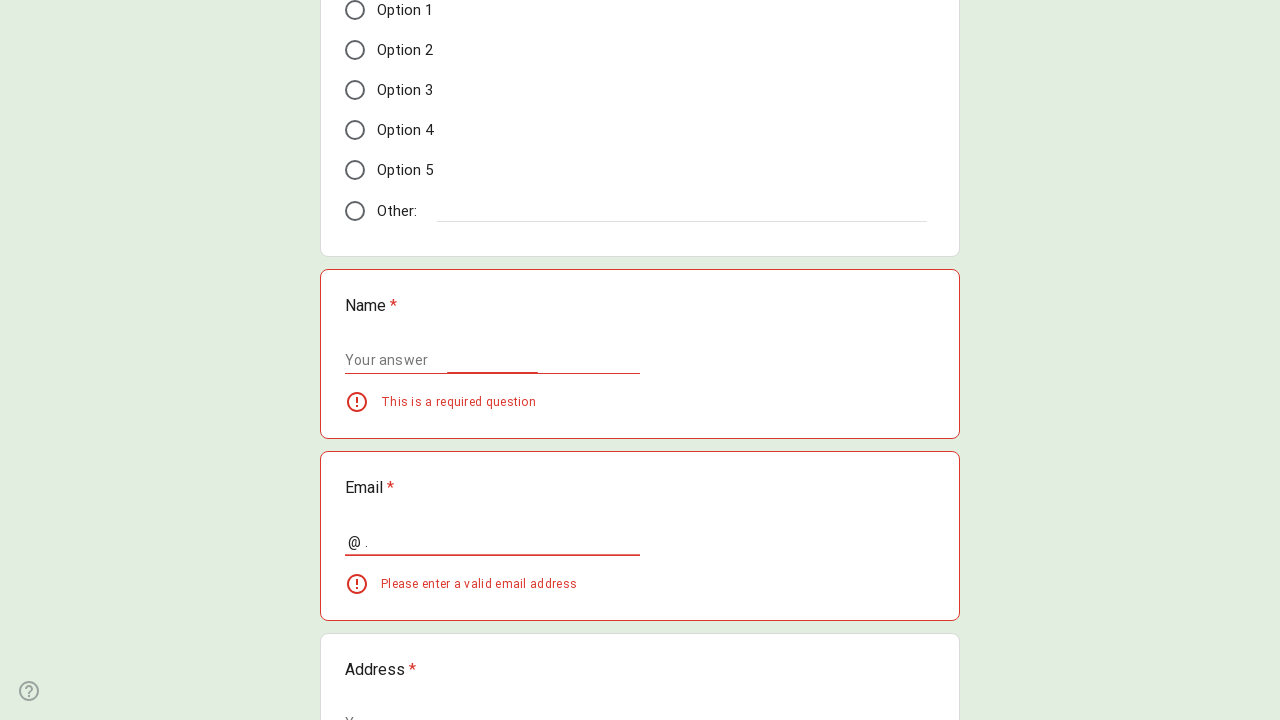

Waited 500ms for validation error to appear
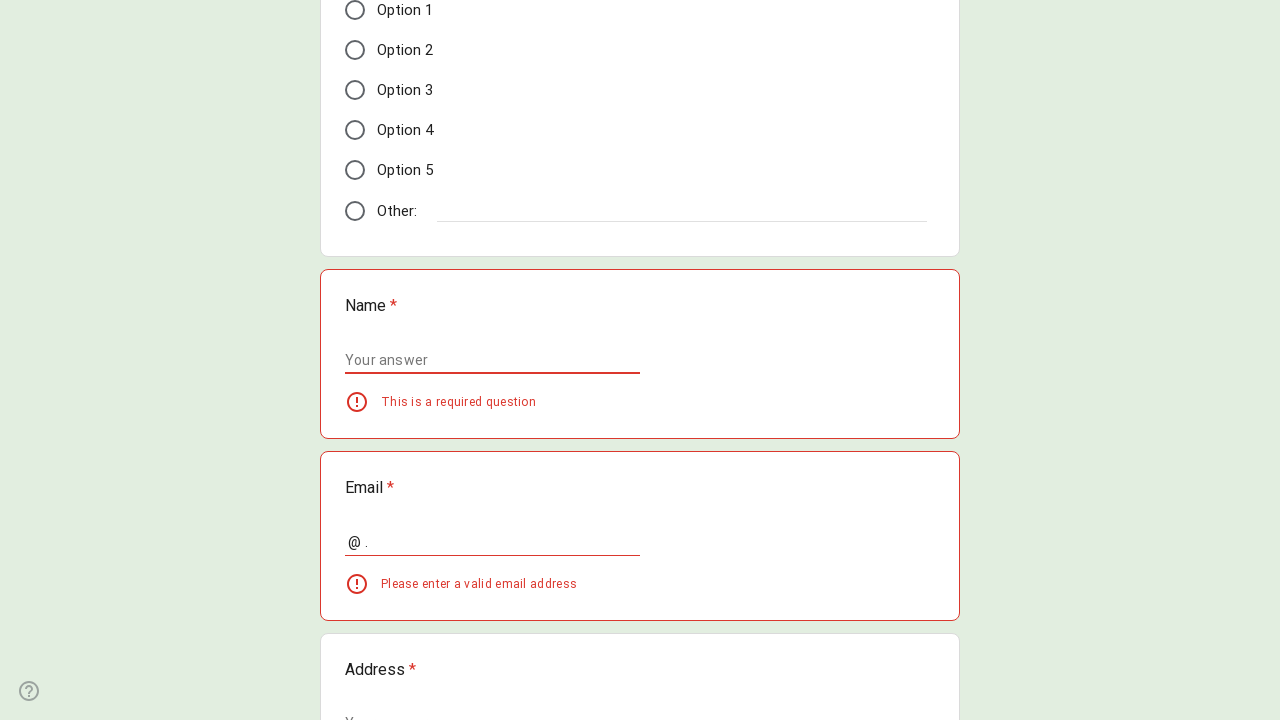

Cleared email field for next test iteration on xpath=//*[@id='mG61Hd']/div[2]/div/div[2]/div[3]/div/div/div[2]/div/div[1]/div/d
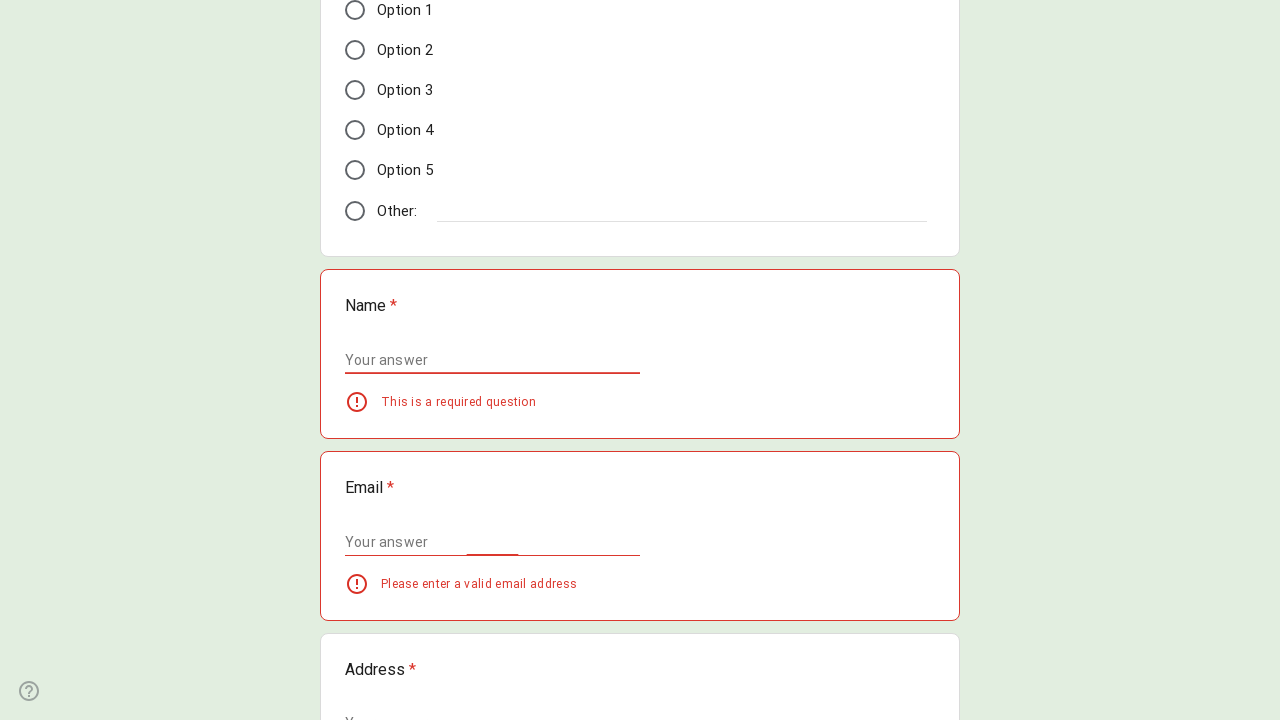

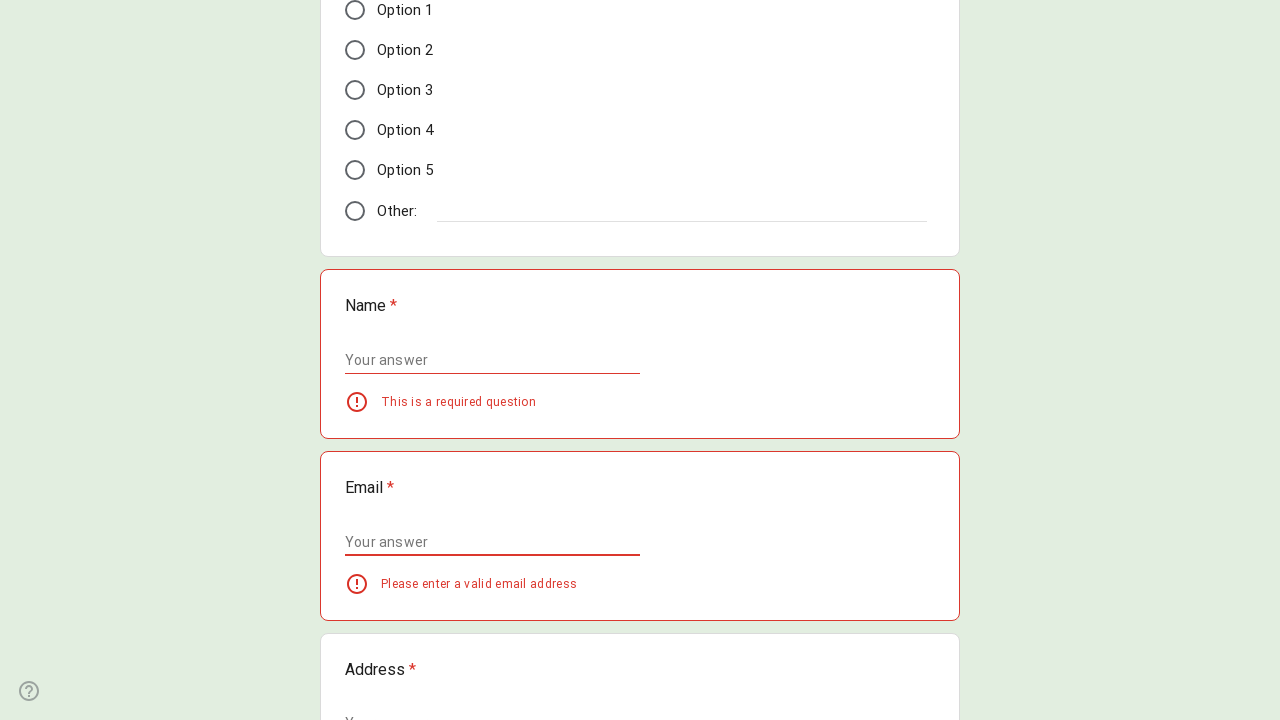